Navigates to an automation practice page, locates the footer section, then clicks on each link in the first column of the footer to open them in new tabs using Ctrl+Enter.

Starting URL: https://www.rahulshettyacademy.com/AutomationPractice/

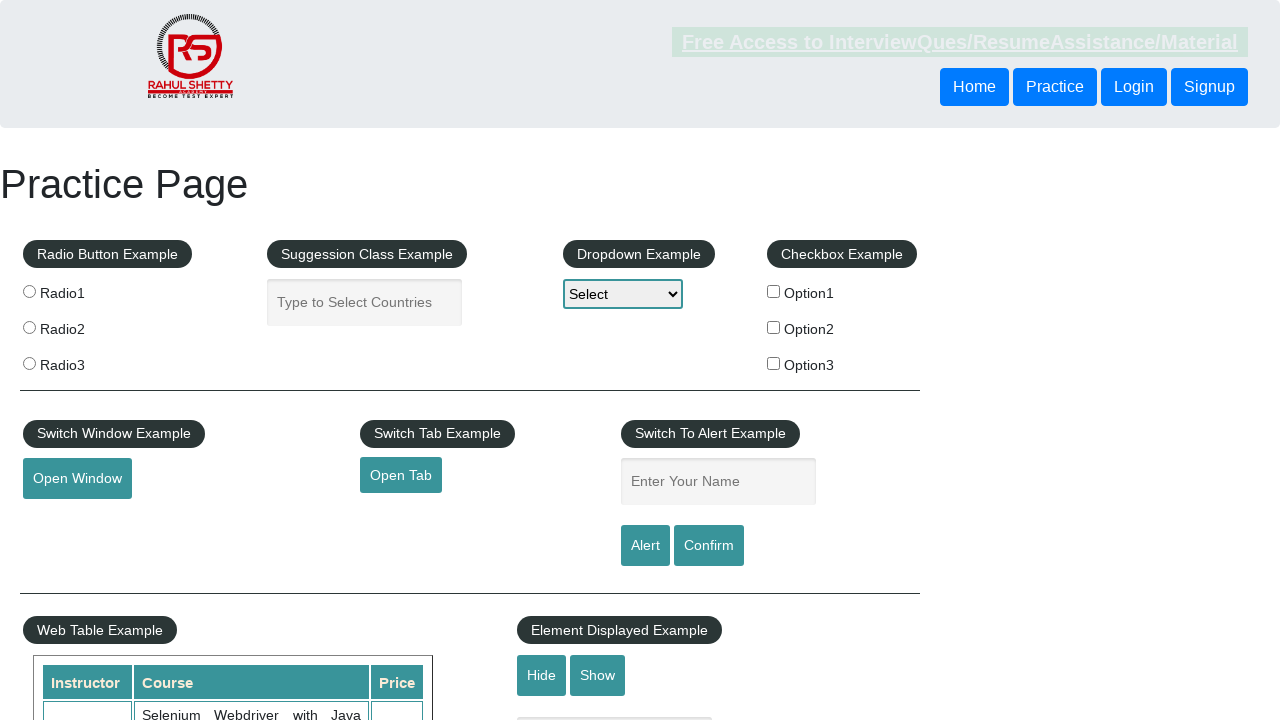

Waited for footer section (#gf-BIG) to load
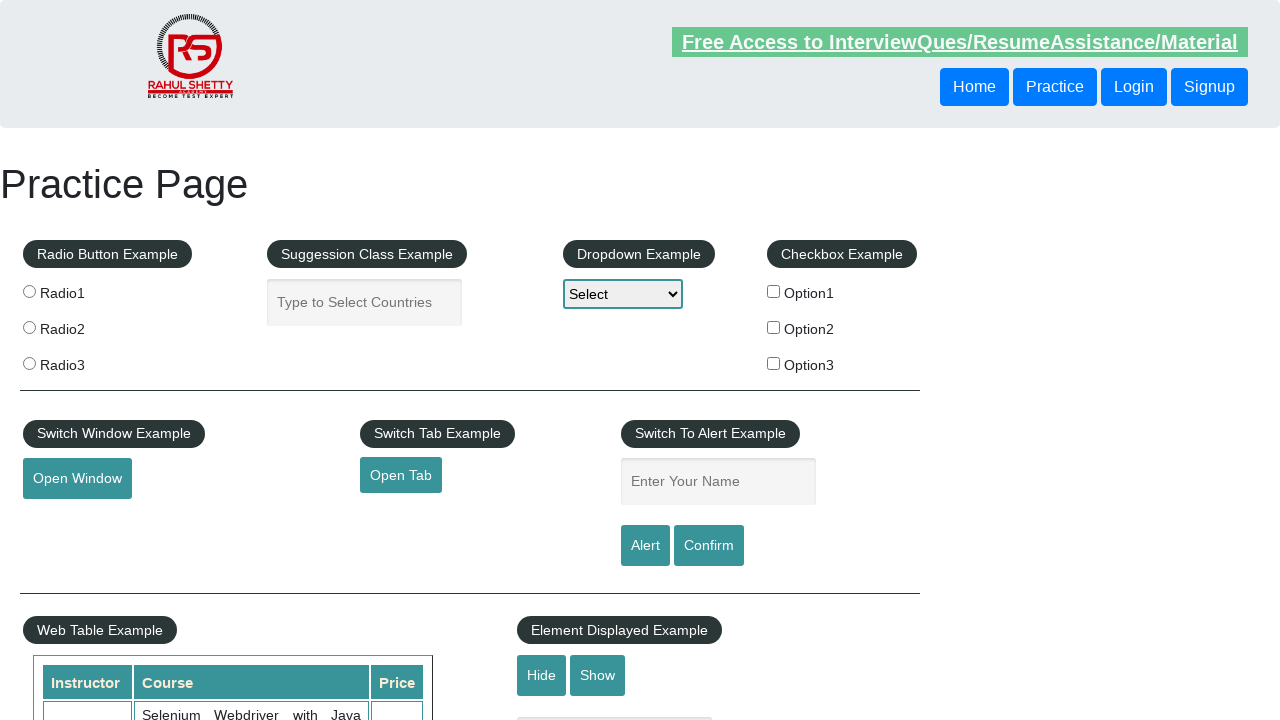

Located footer section (#gf-BIG)
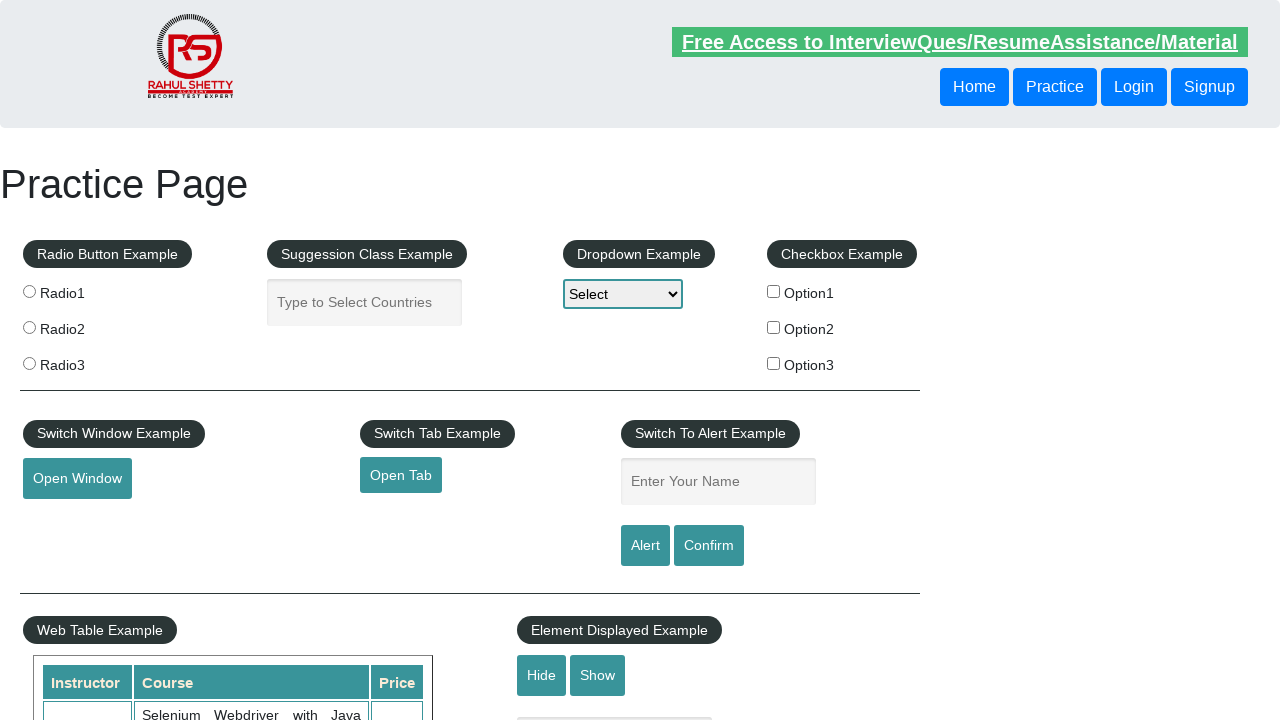

Located first column in footer table
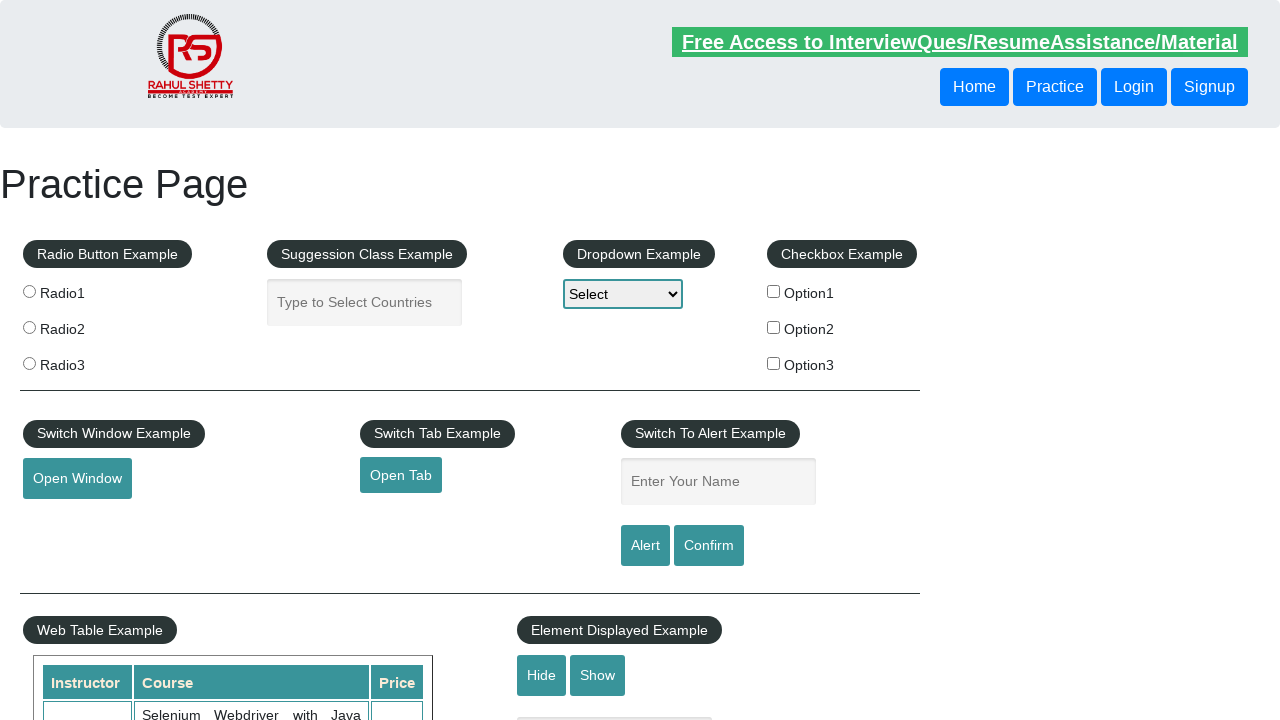

Found 5 links in the first column
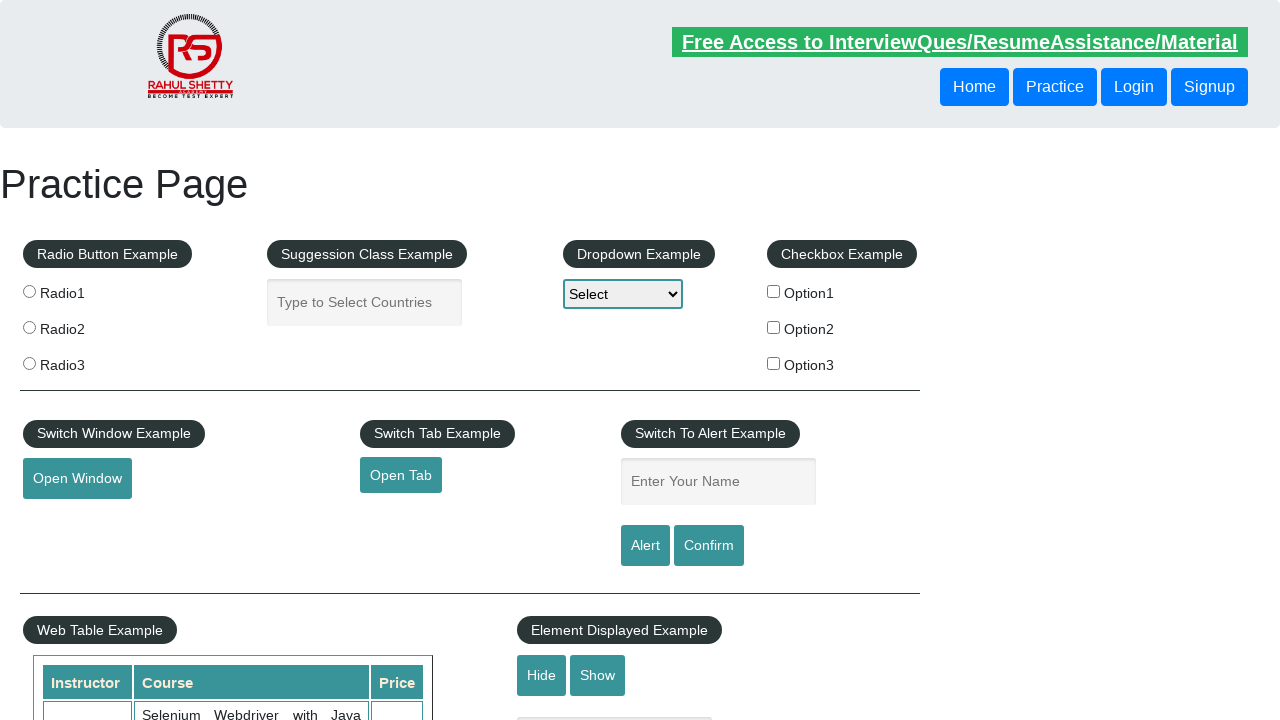

Clicked link 1/5 in first column with Ctrl+Click to open in new tab at (157, 482) on #gf-BIG >> xpath=//table/tbody/tr/td[1]/ul >> a >> nth=0
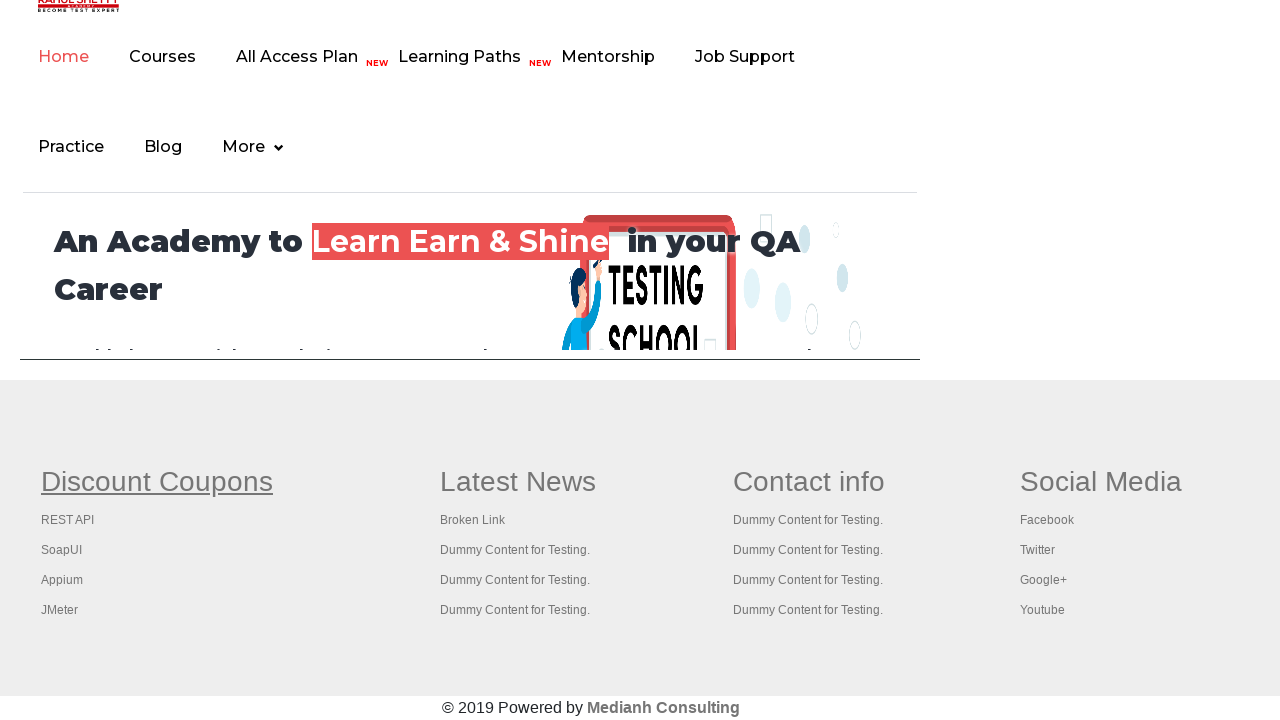

Clicked link 2/5 in first column with Ctrl+Click to open in new tab at (68, 520) on #gf-BIG >> xpath=//table/tbody/tr/td[1]/ul >> a >> nth=1
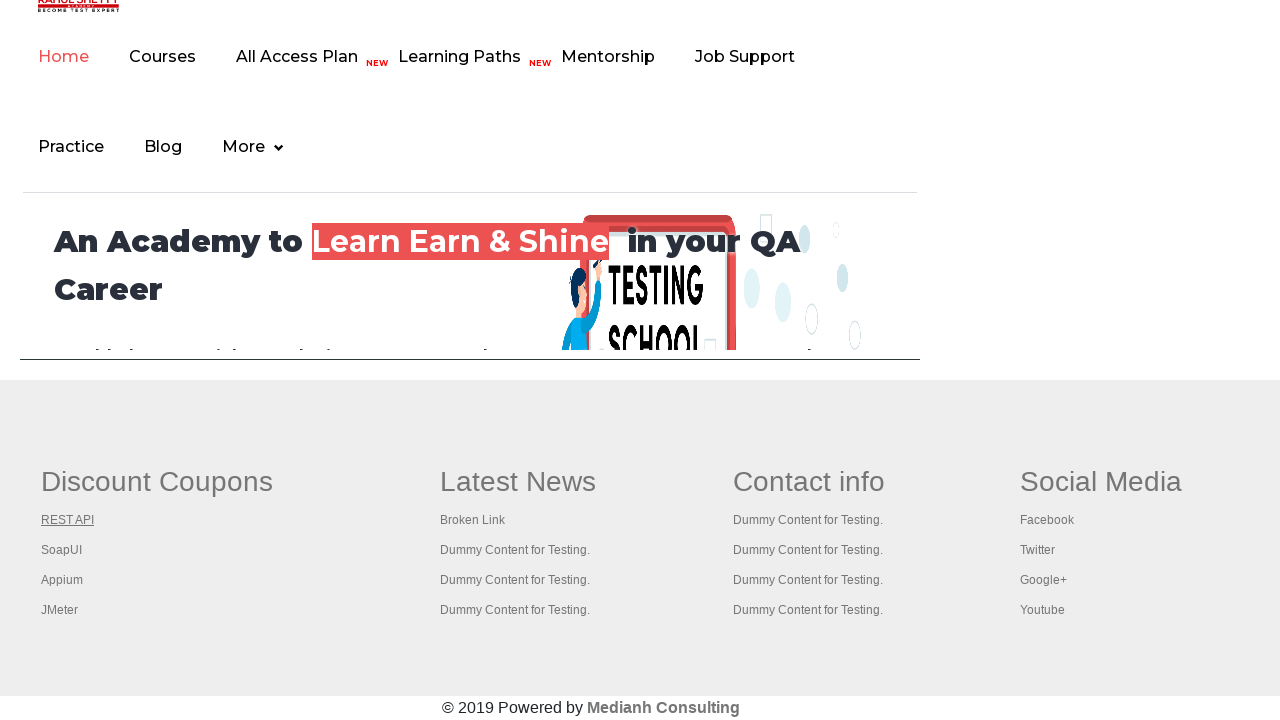

Clicked link 3/5 in first column with Ctrl+Click to open in new tab at (62, 550) on #gf-BIG >> xpath=//table/tbody/tr/td[1]/ul >> a >> nth=2
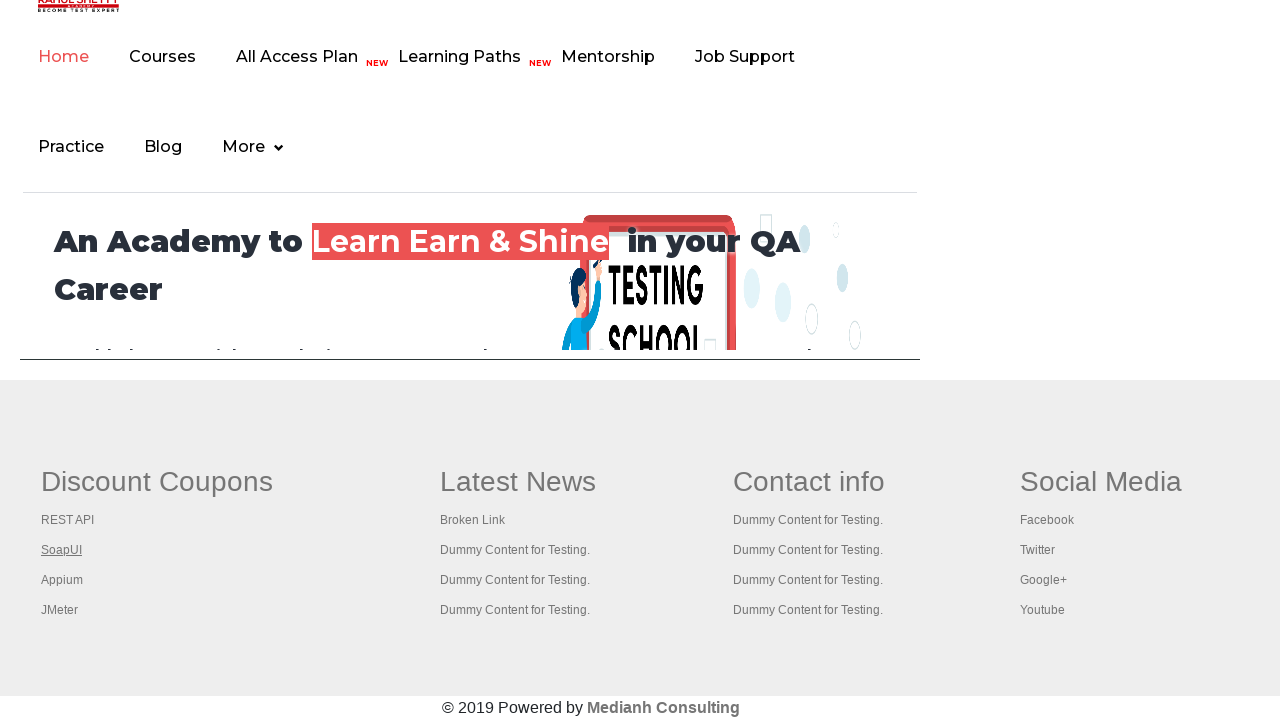

Clicked link 4/5 in first column with Ctrl+Click to open in new tab at (62, 580) on #gf-BIG >> xpath=//table/tbody/tr/td[1]/ul >> a >> nth=3
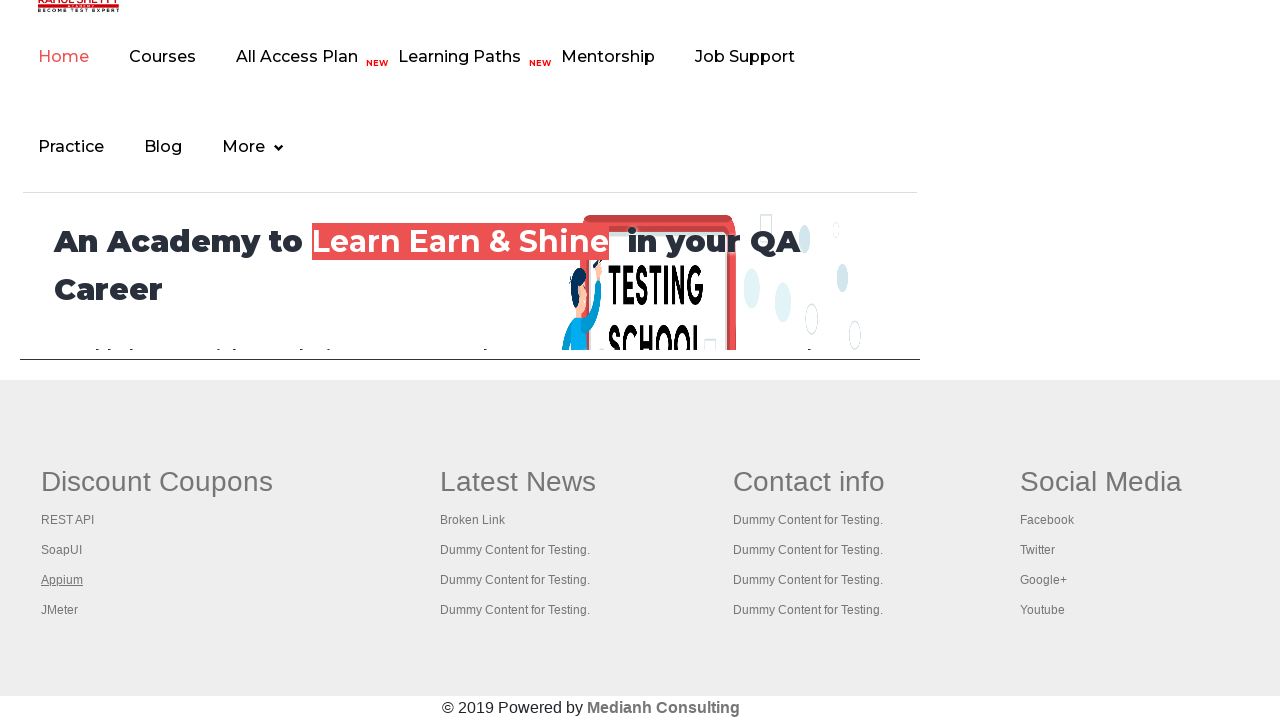

Clicked link 5/5 in first column with Ctrl+Click to open in new tab at (60, 610) on #gf-BIG >> xpath=//table/tbody/tr/td[1]/ul >> a >> nth=4
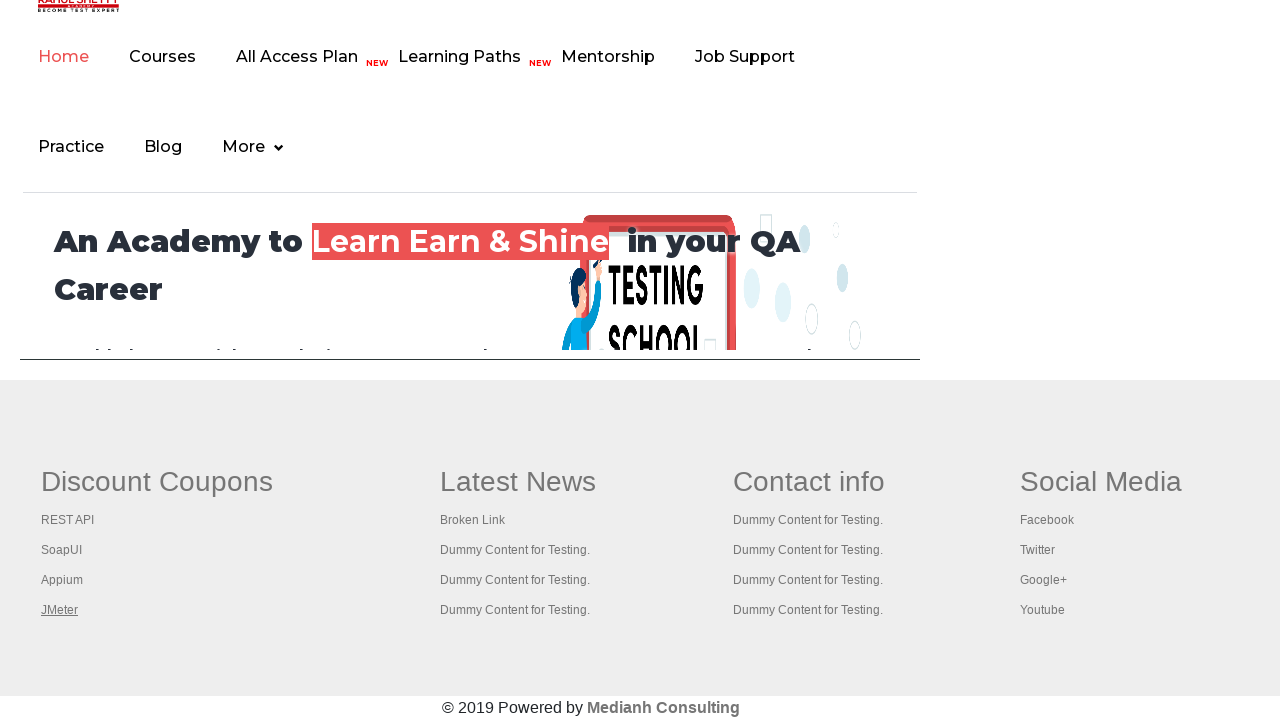

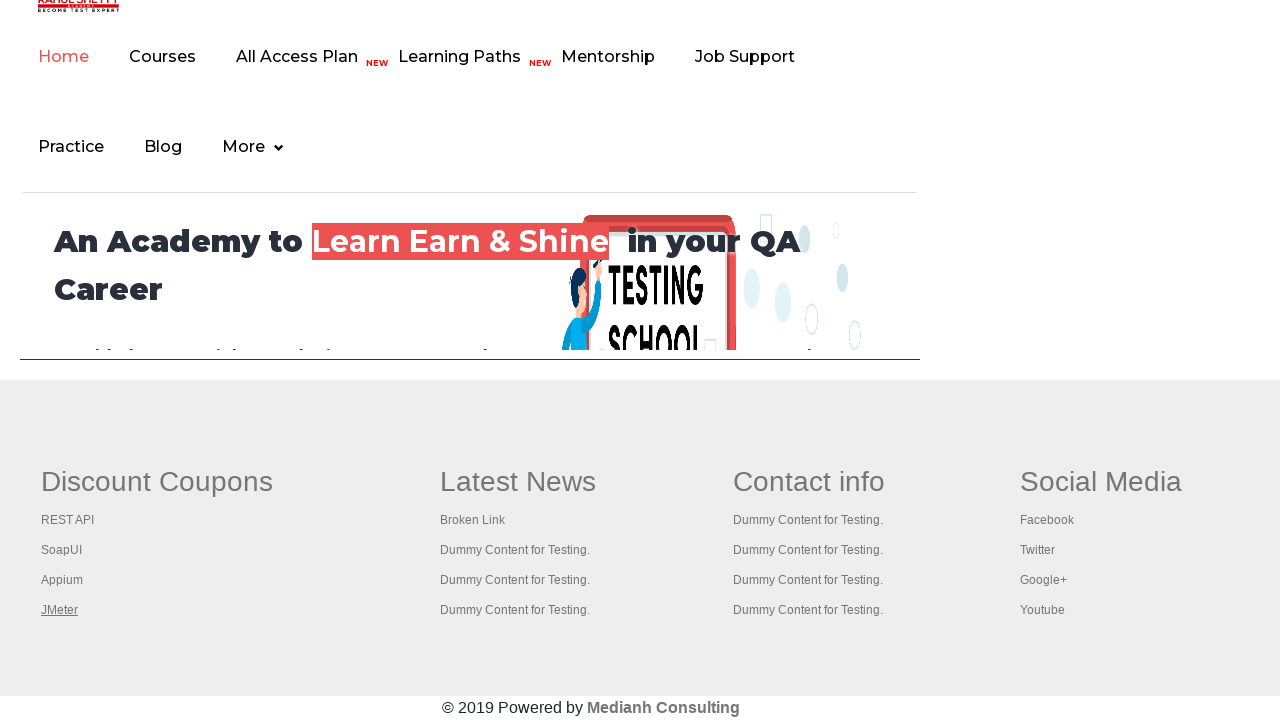